Tests a deadline notification form by filling in title, source, category, due date, and link fields, then clicking the submit button to add a new deadline entry.

Starting URL: https://deadline-notify.netlify.app/

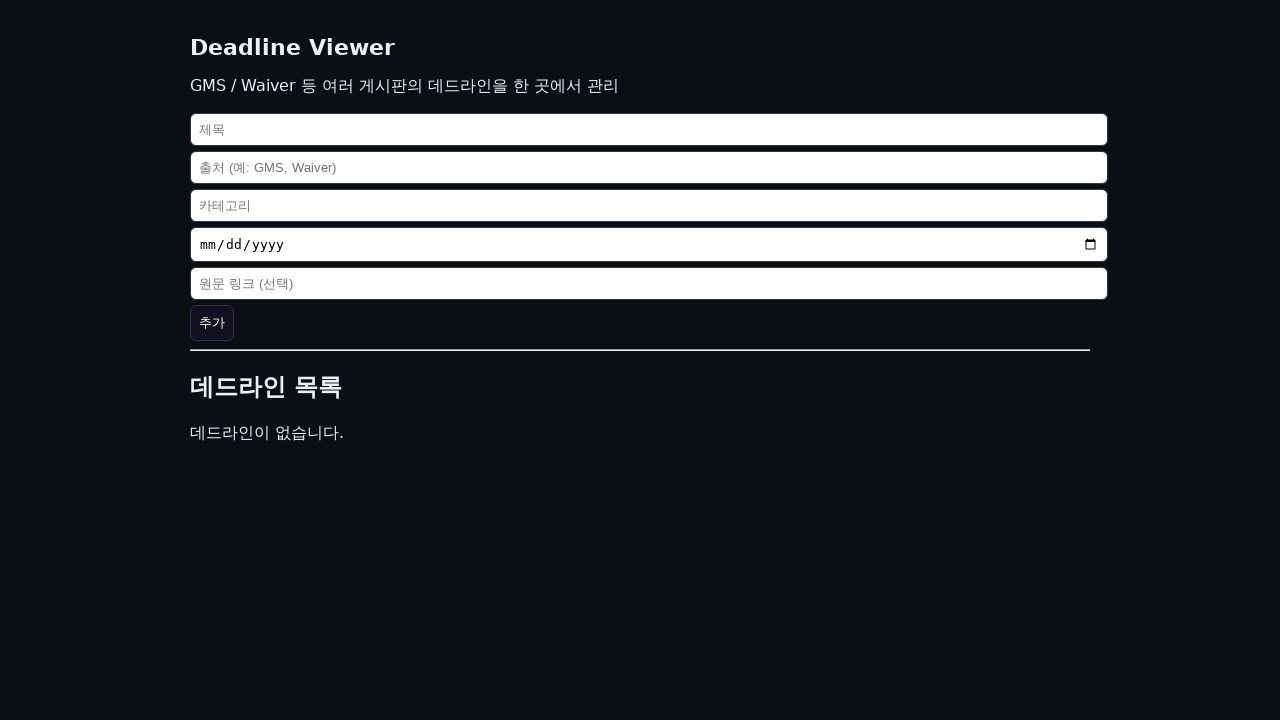

Title field became visible
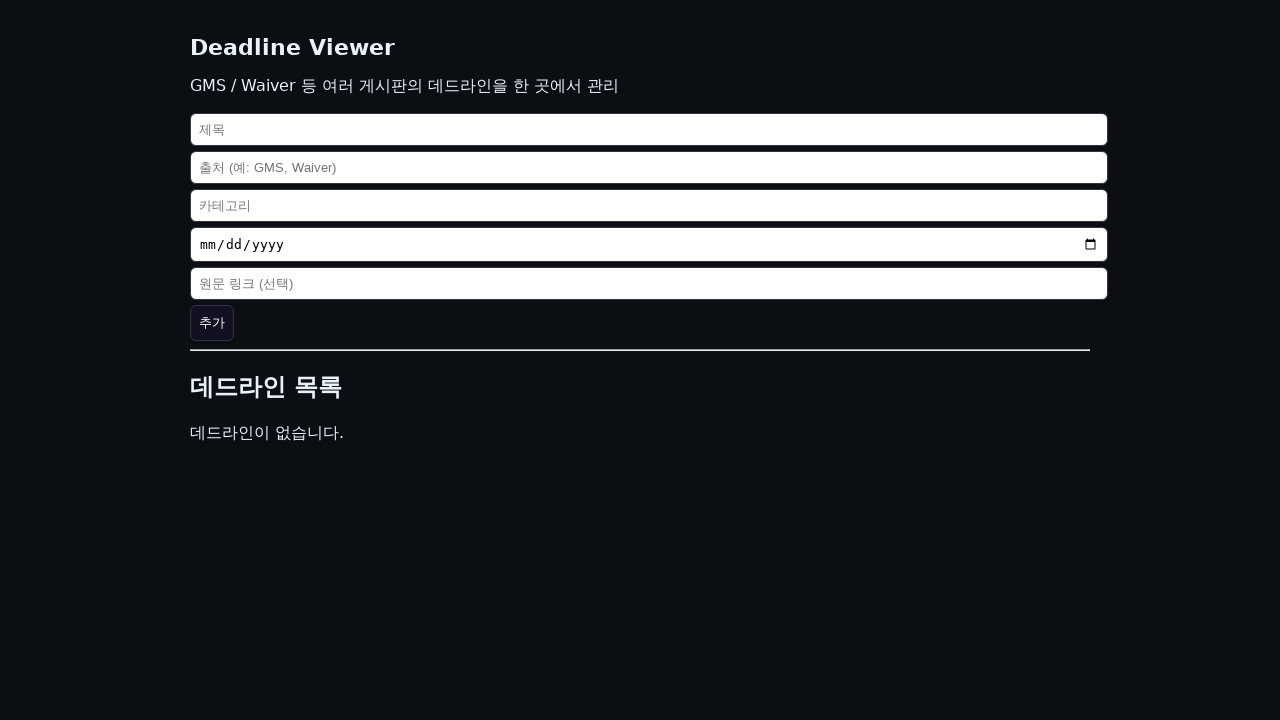

Filled title field with 'Project Submission Deadline' on #title
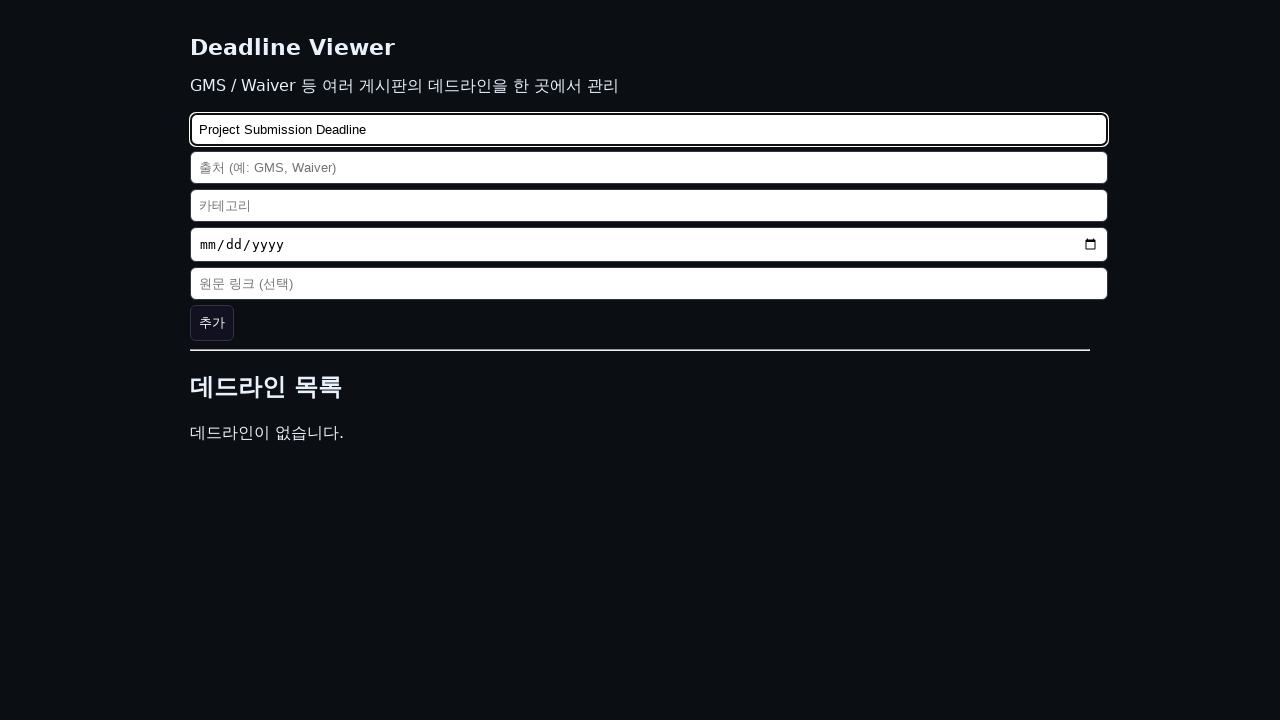

Source field became visible
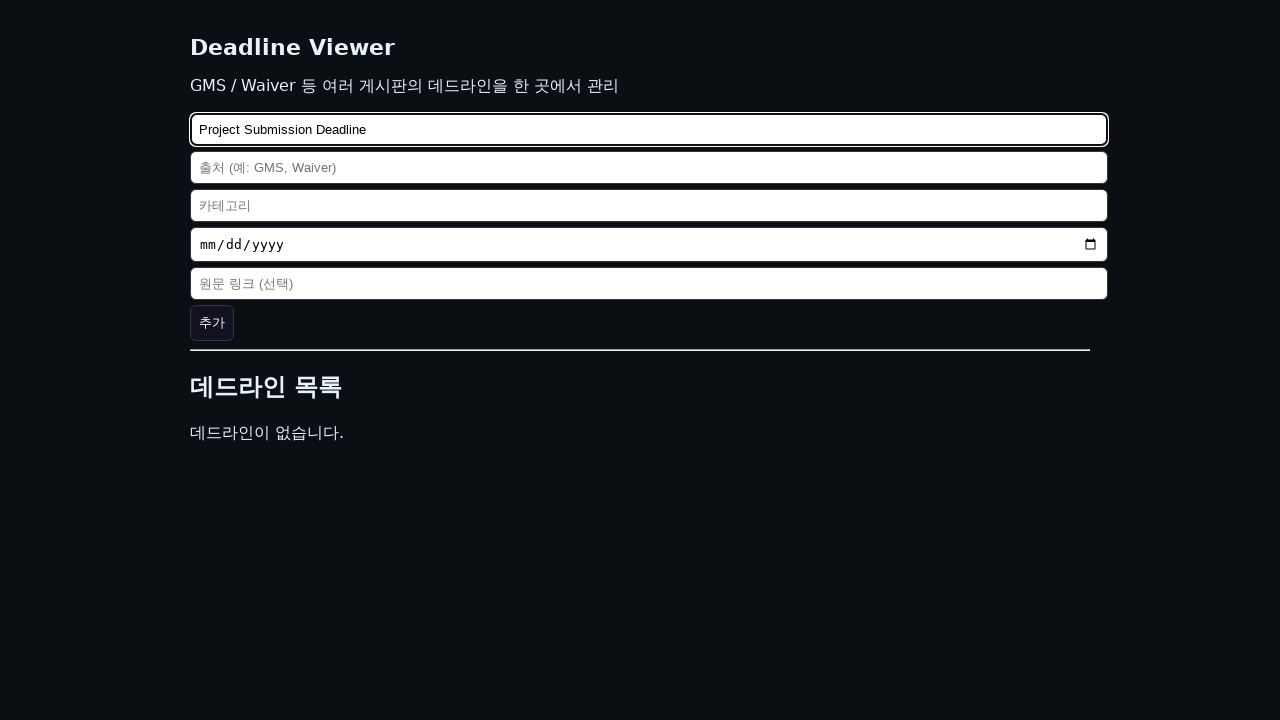

Filled source field with 'University Portal' on #source
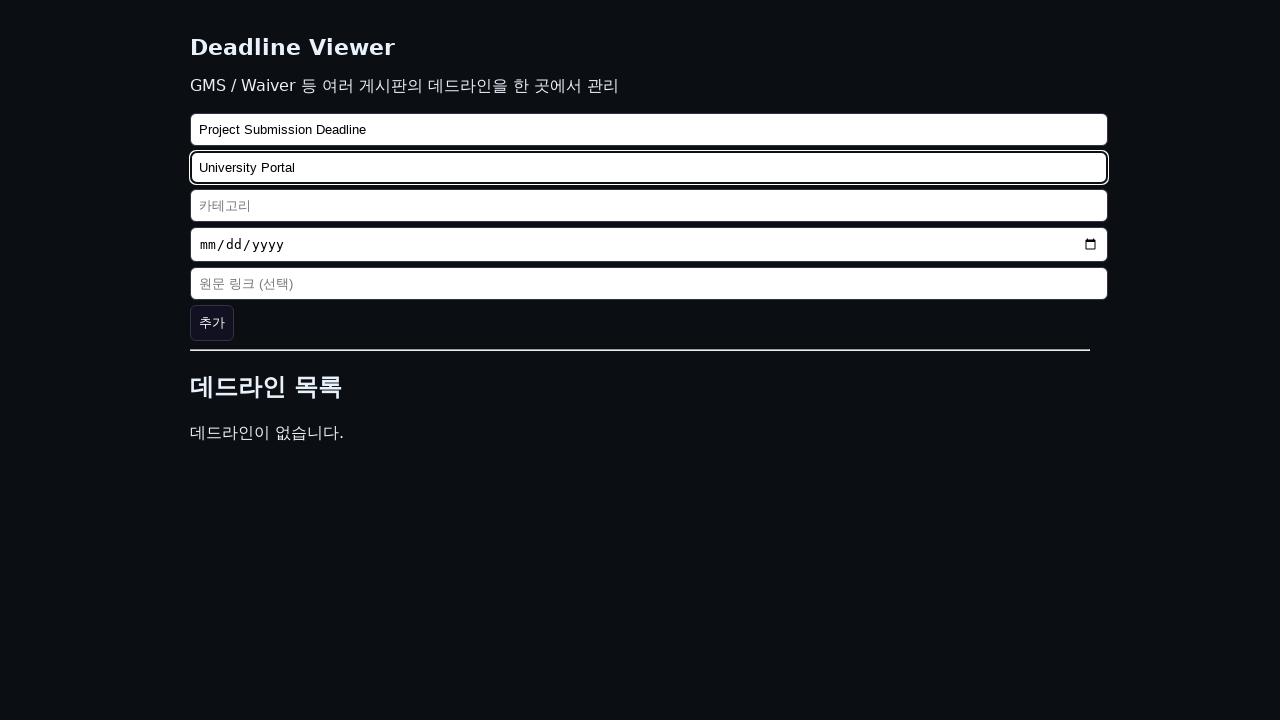

Category field became visible
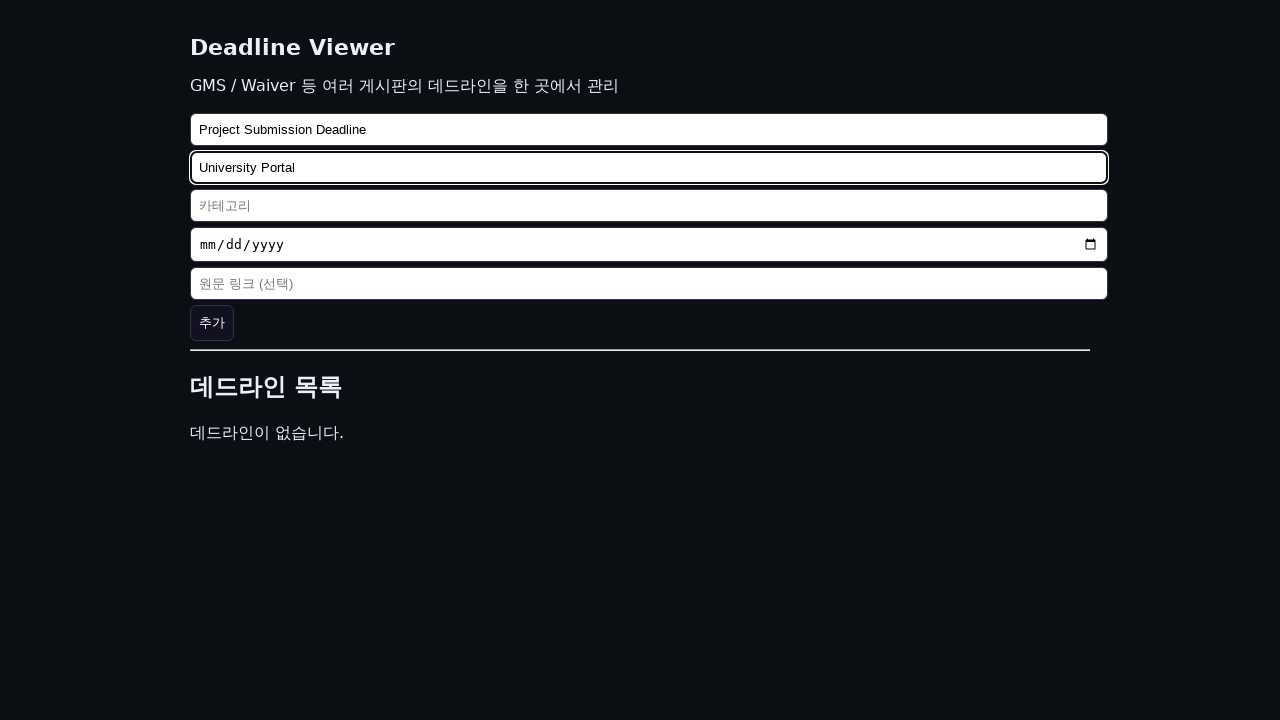

Filled category field with 'Academic' on #category
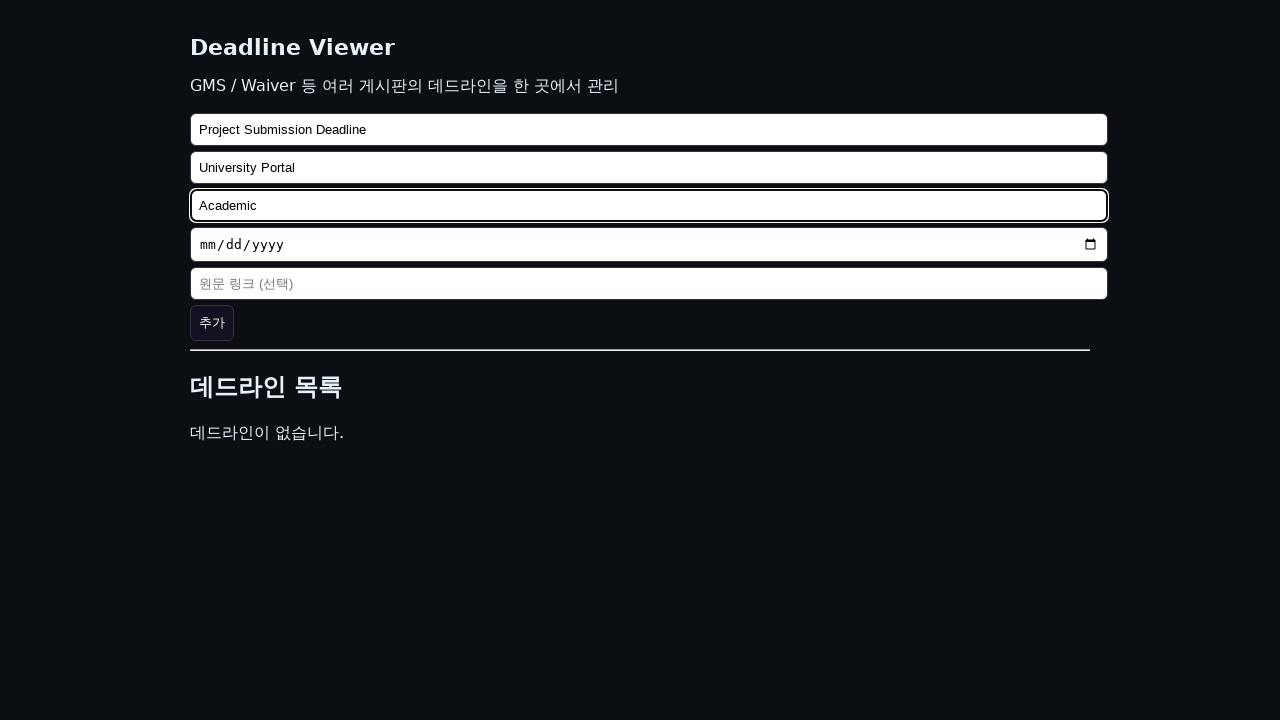

Due date field became visible
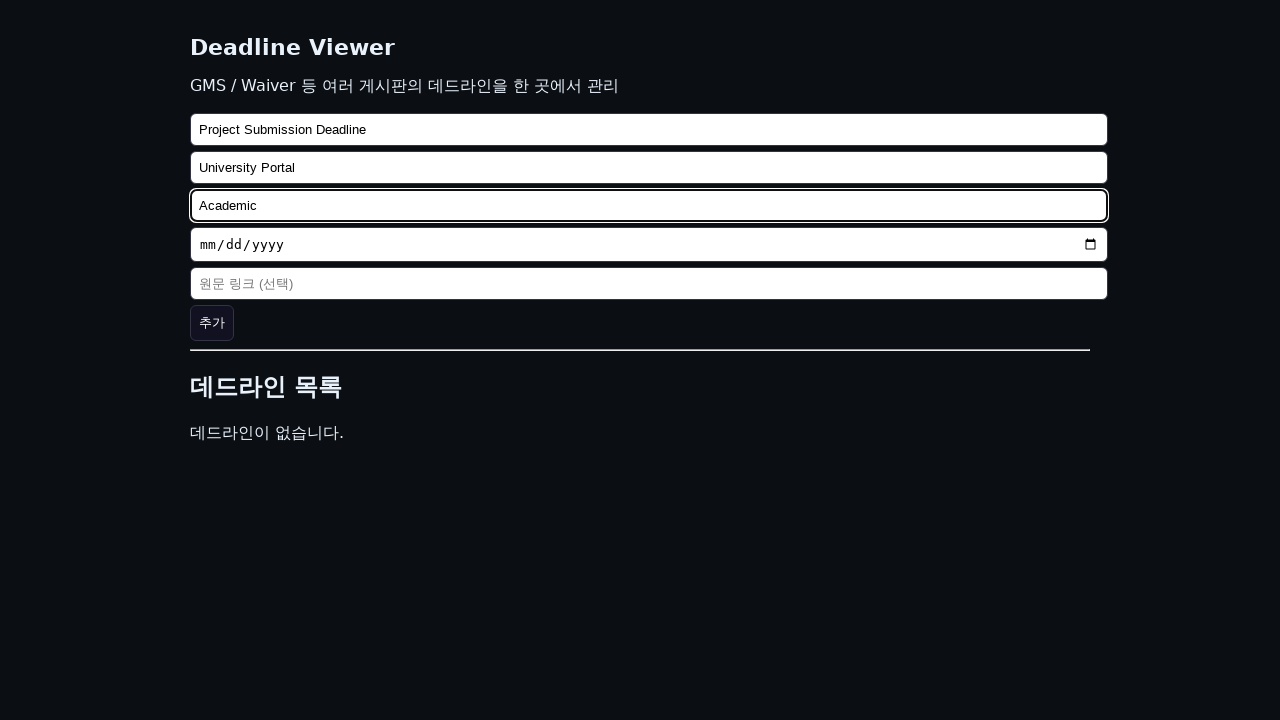

Filled due date field with '2025-06-15' on #due
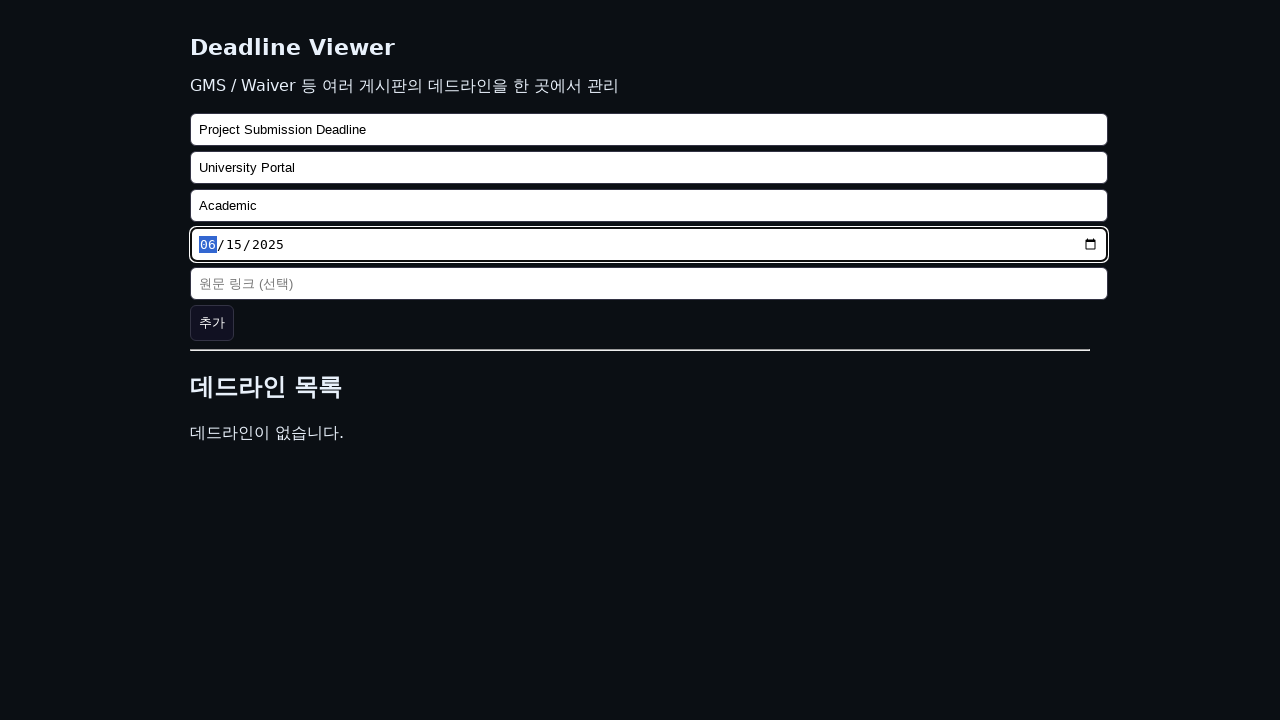

Link field became visible
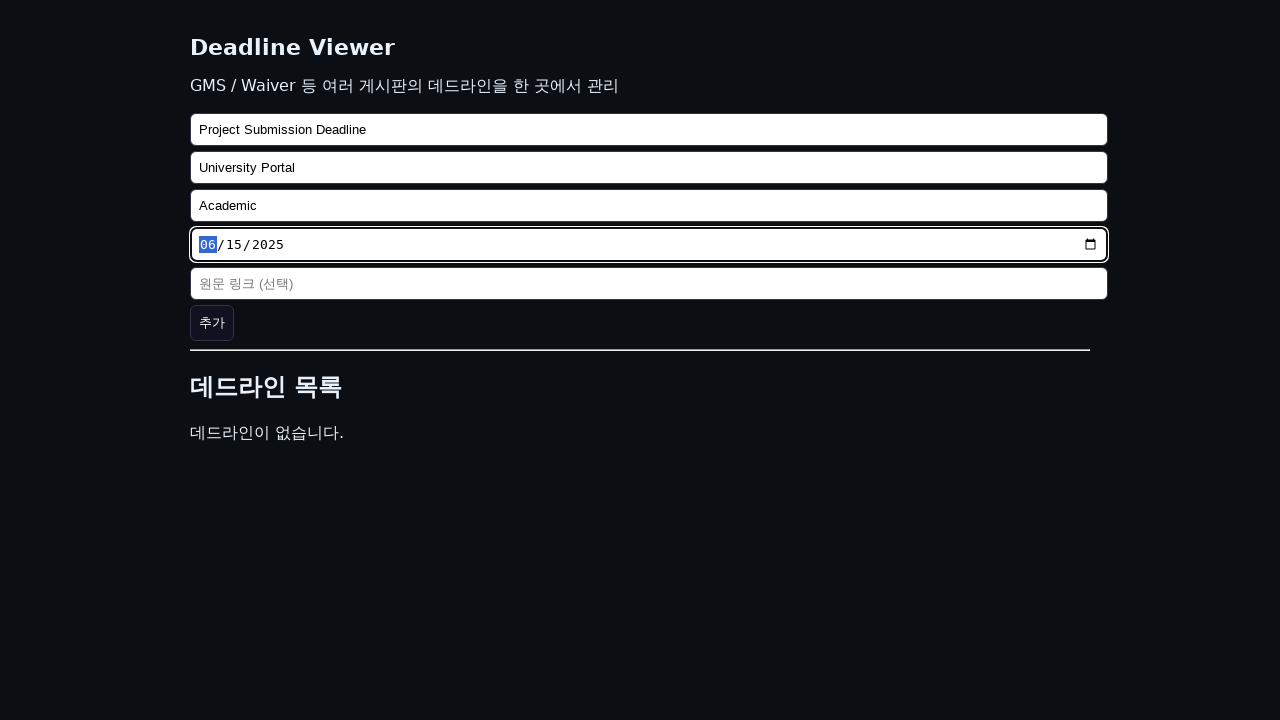

Filled link field with 'https://example.edu/submissions' on #link
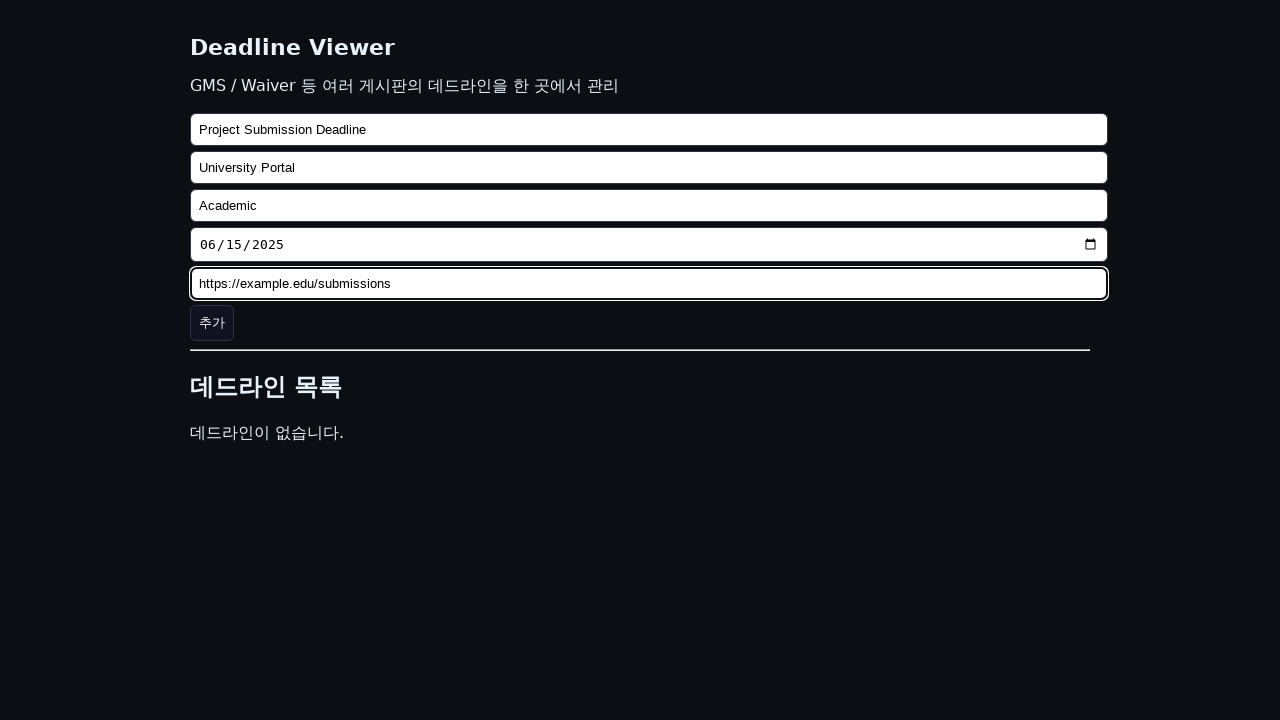

Submit button became visible
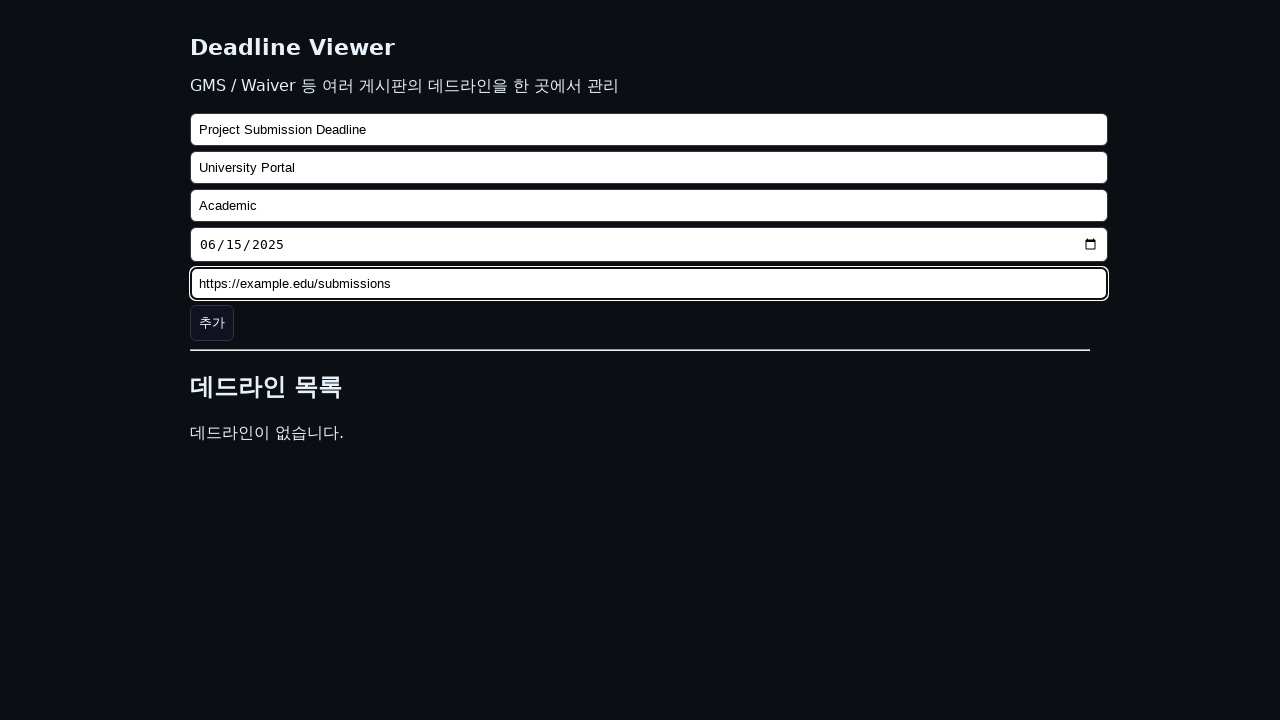

Clicked submit button to add deadline entry at (212, 323) on #btnAdd
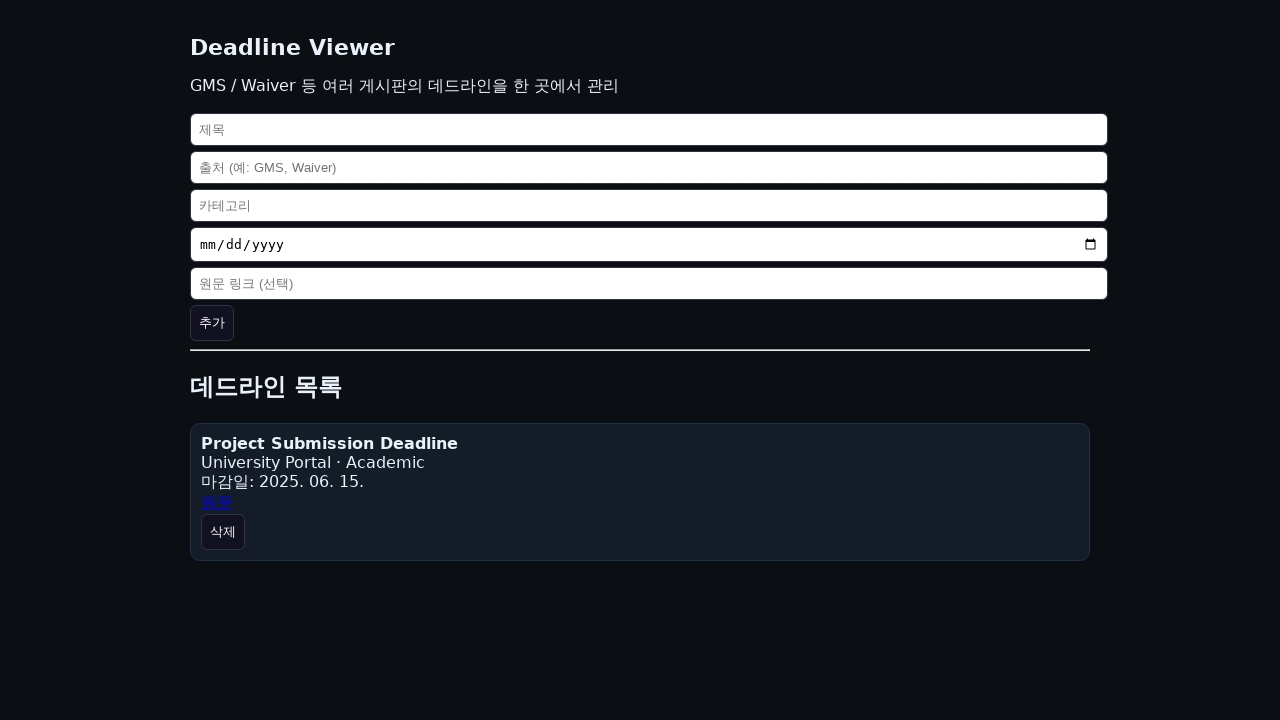

Waited 1 second for form submission to process
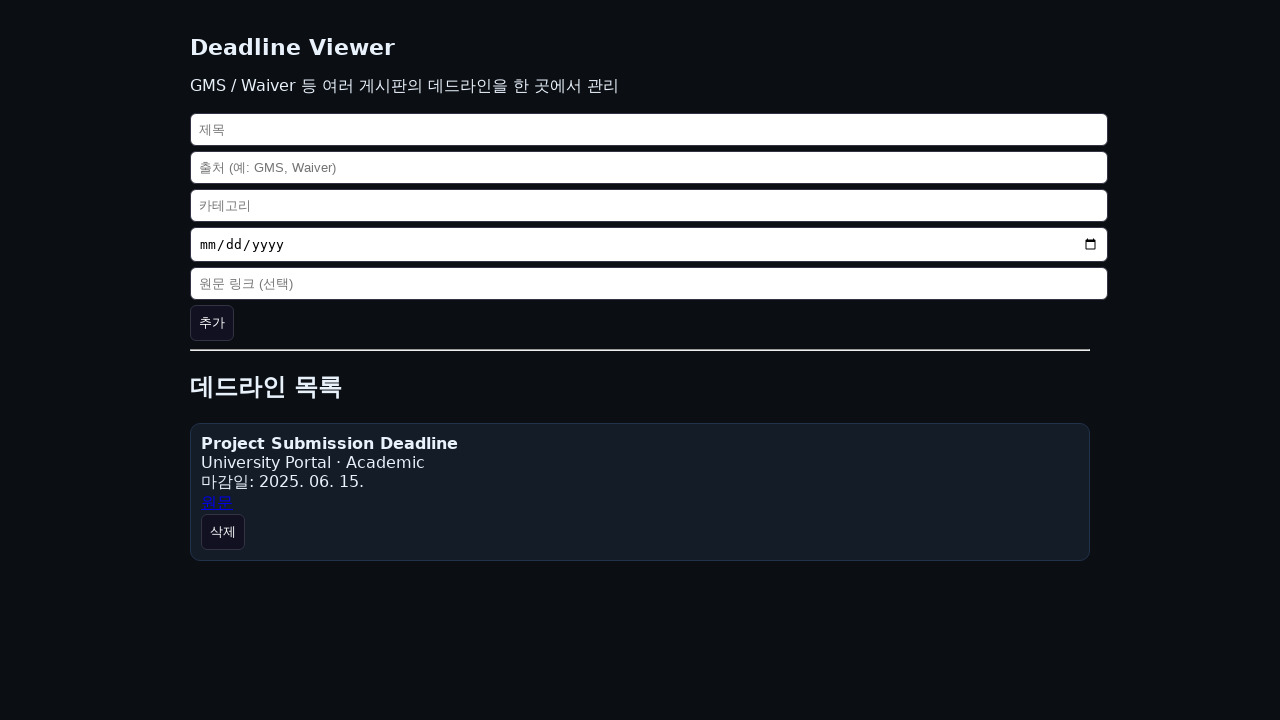

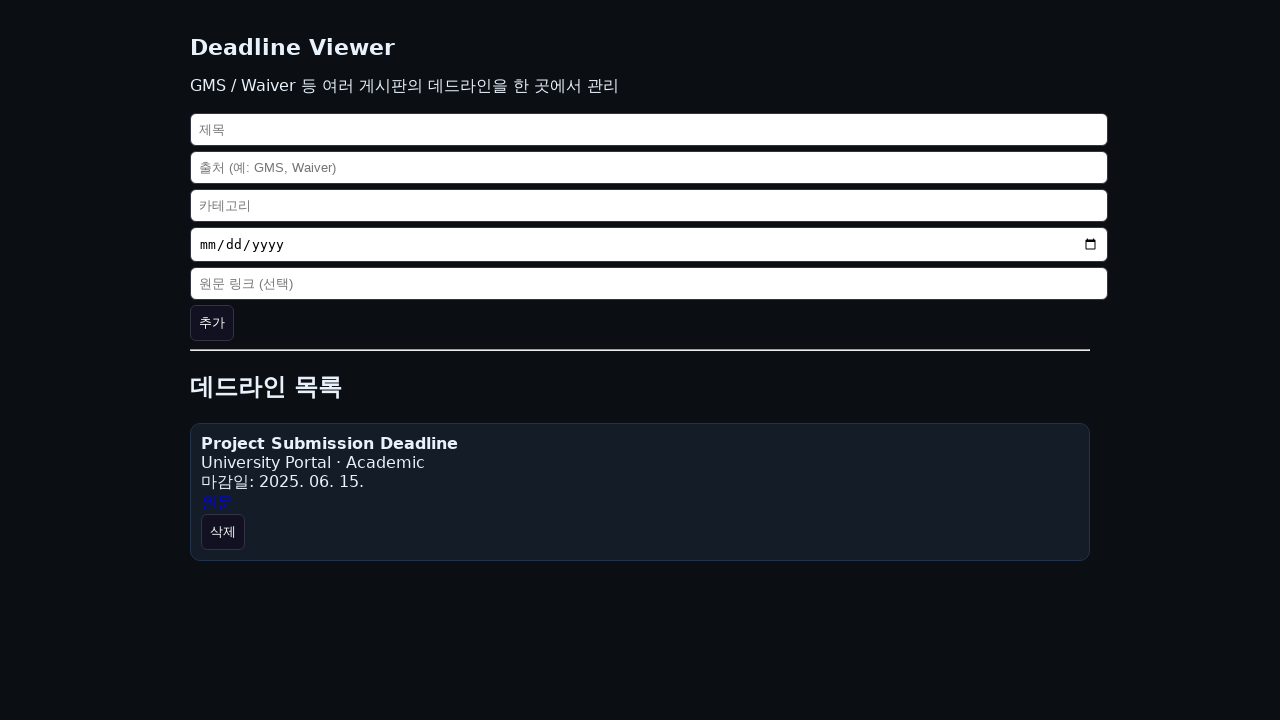